Tests the passenger dropdown functionality by clicking to open the dropdown, incrementing the adult passenger count 4 times, then closing the dropdown and verifying the updated text

Starting URL: https://rahulshettyacademy.com/dropdownsPractise/

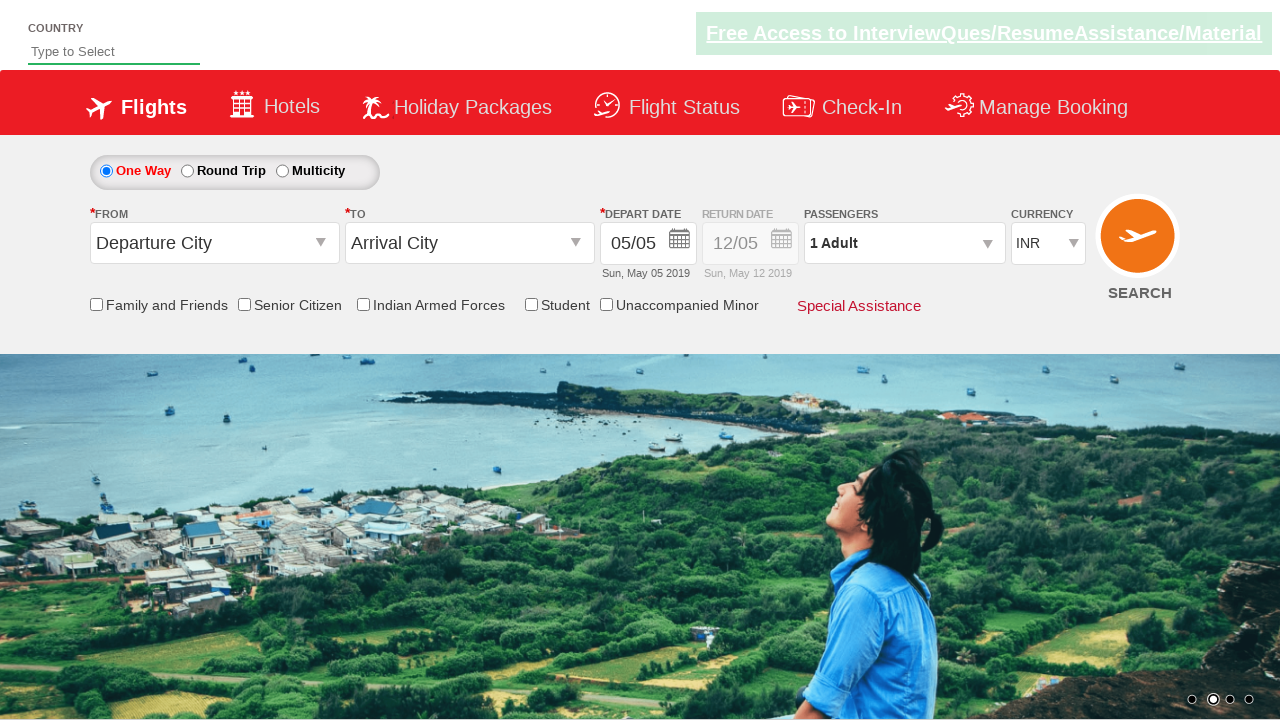

Clicked passenger info dropdown to open it at (904, 243) on #divpaxinfo
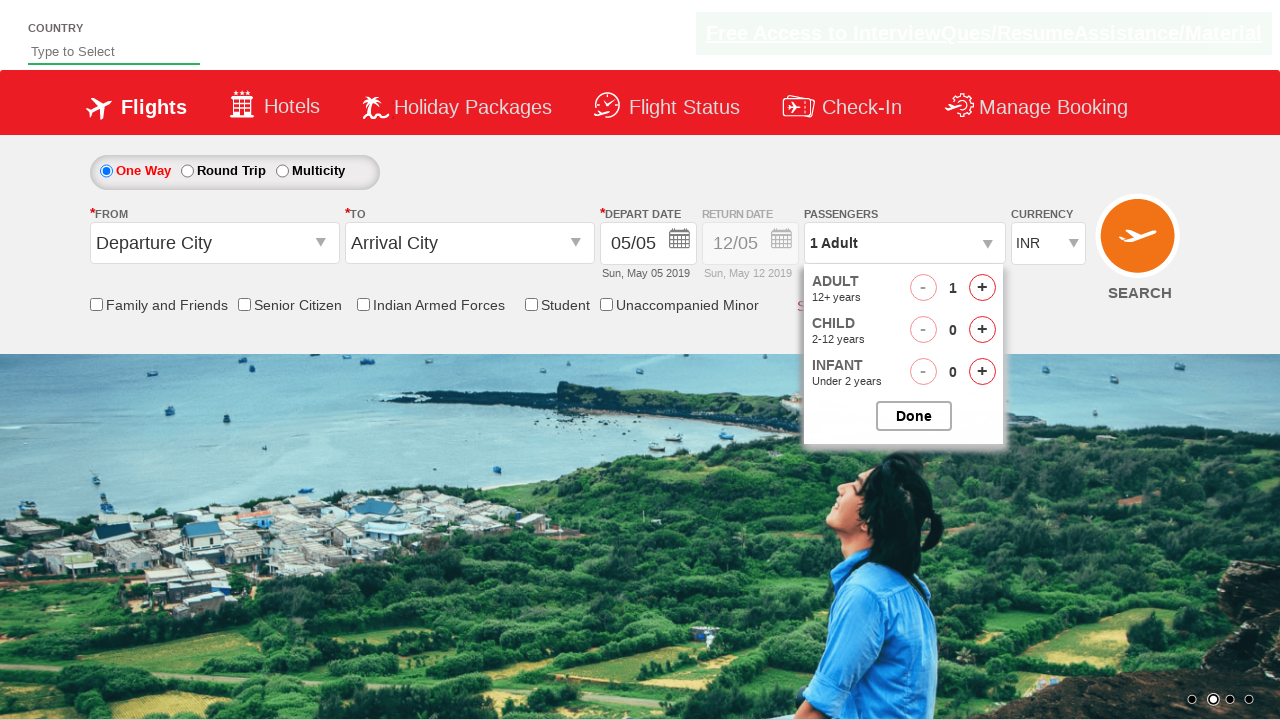

Passenger dropdown opened and increment button became visible
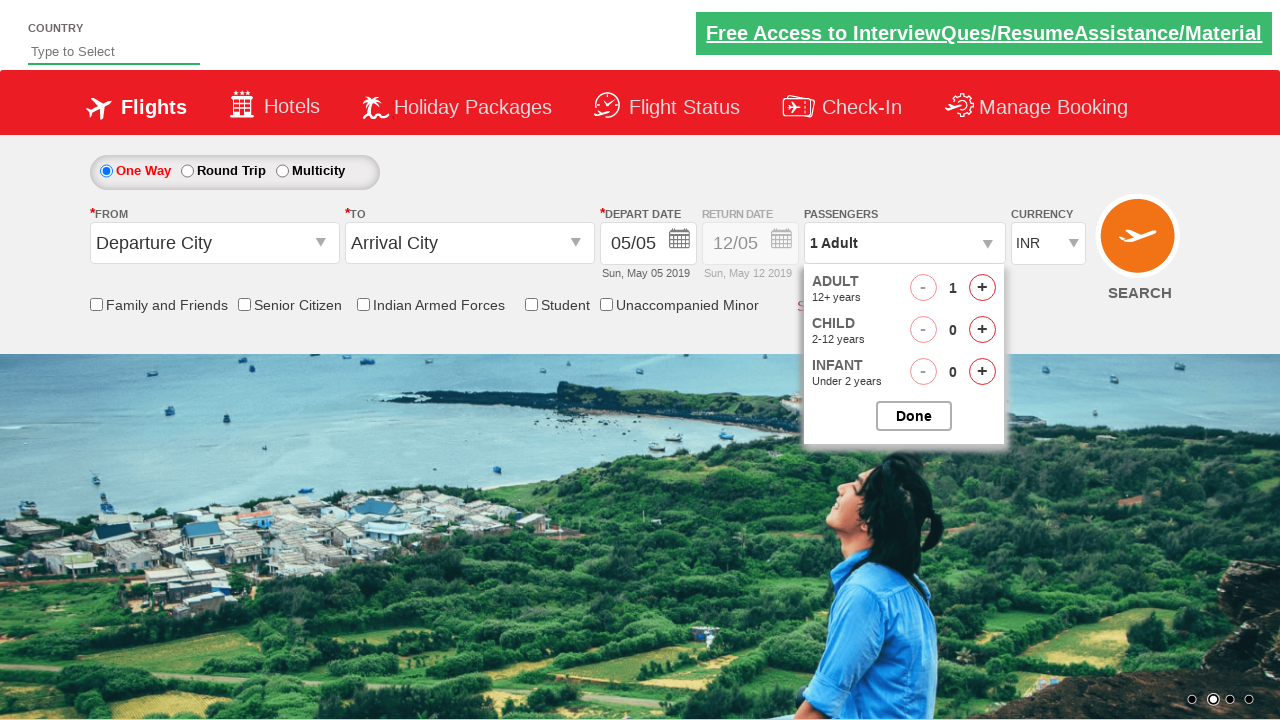

Incremented adult passenger count (click 1 of 4) at (982, 288) on #hrefIncAdt
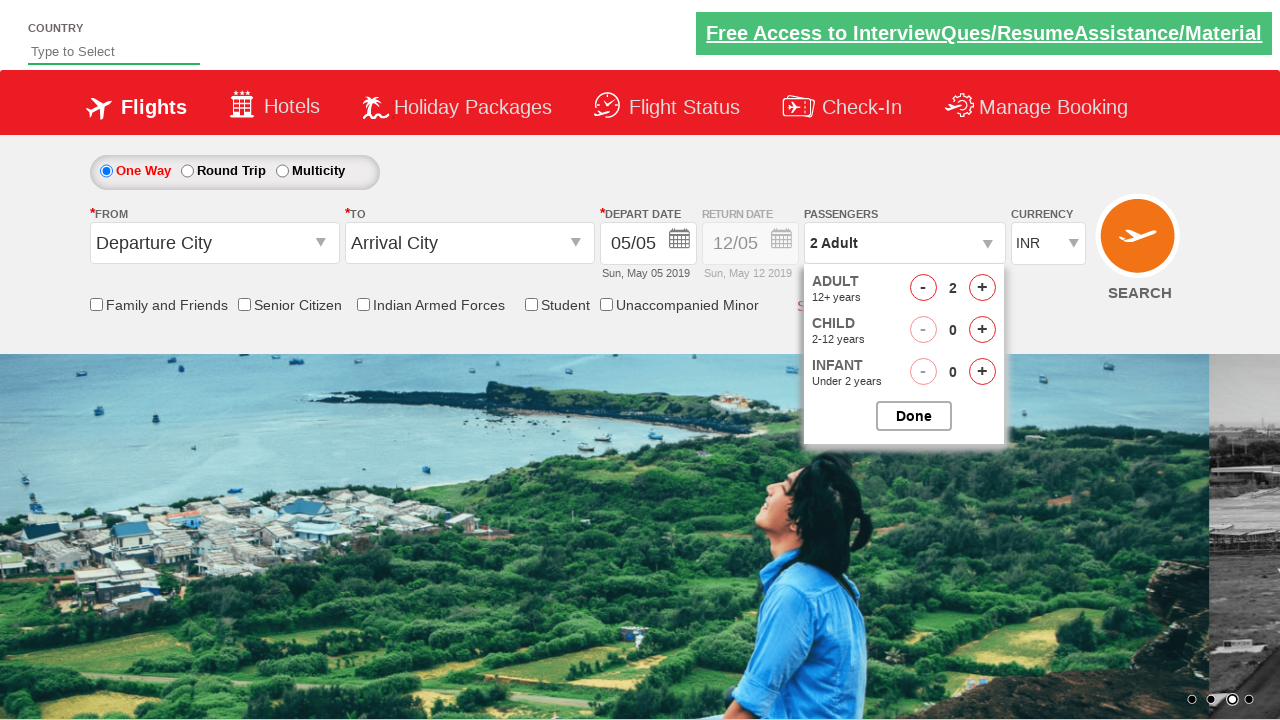

Incremented adult passenger count (click 2 of 4) at (982, 288) on #hrefIncAdt
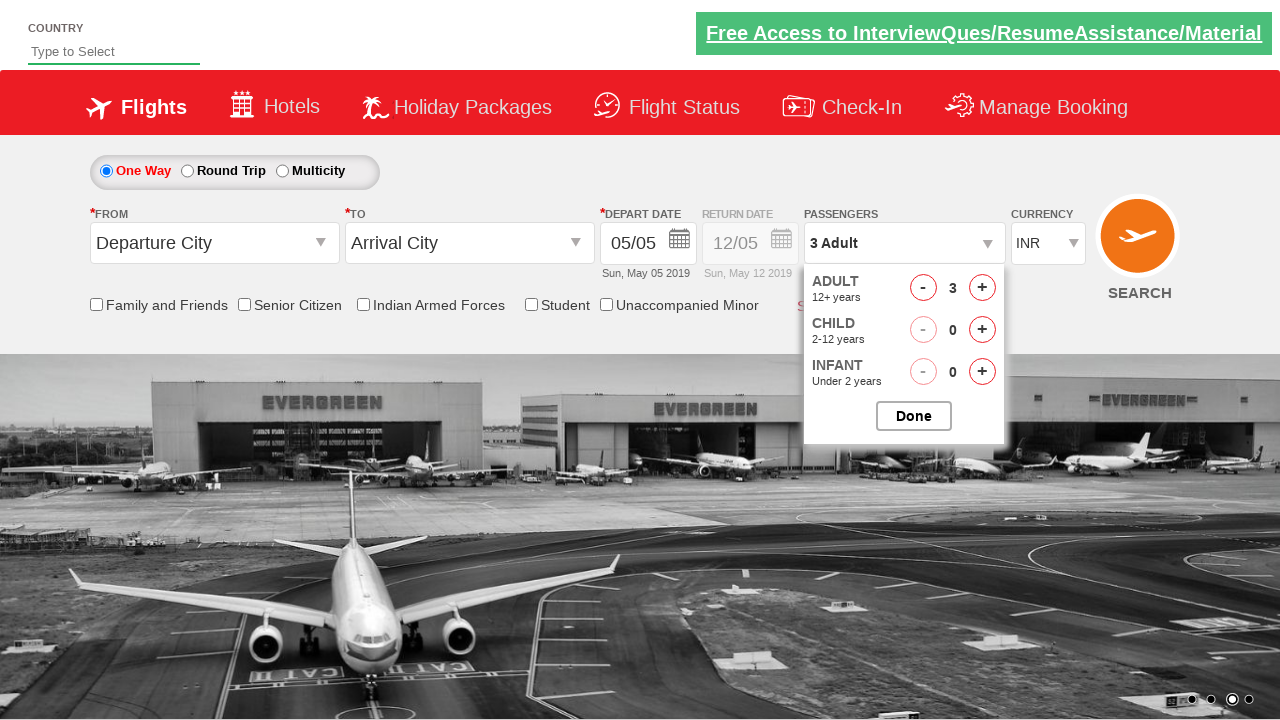

Incremented adult passenger count (click 3 of 4) at (982, 288) on #hrefIncAdt
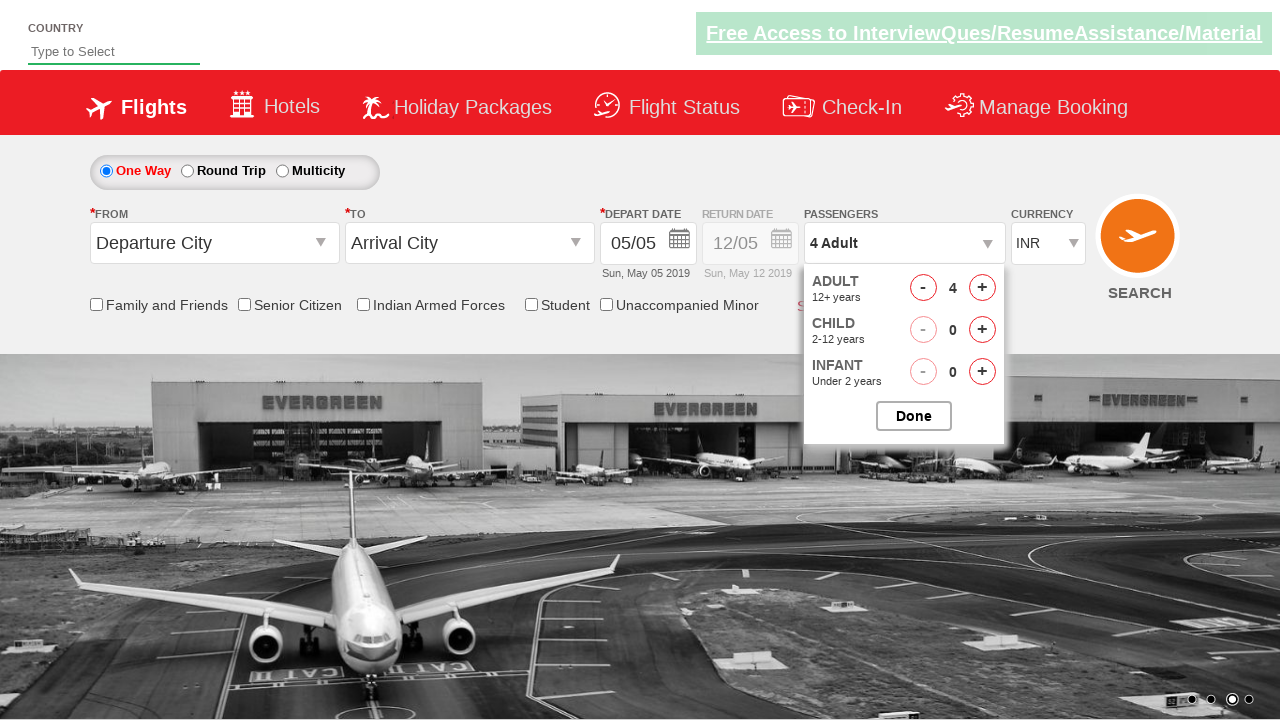

Incremented adult passenger count (click 4 of 4) at (982, 288) on #hrefIncAdt
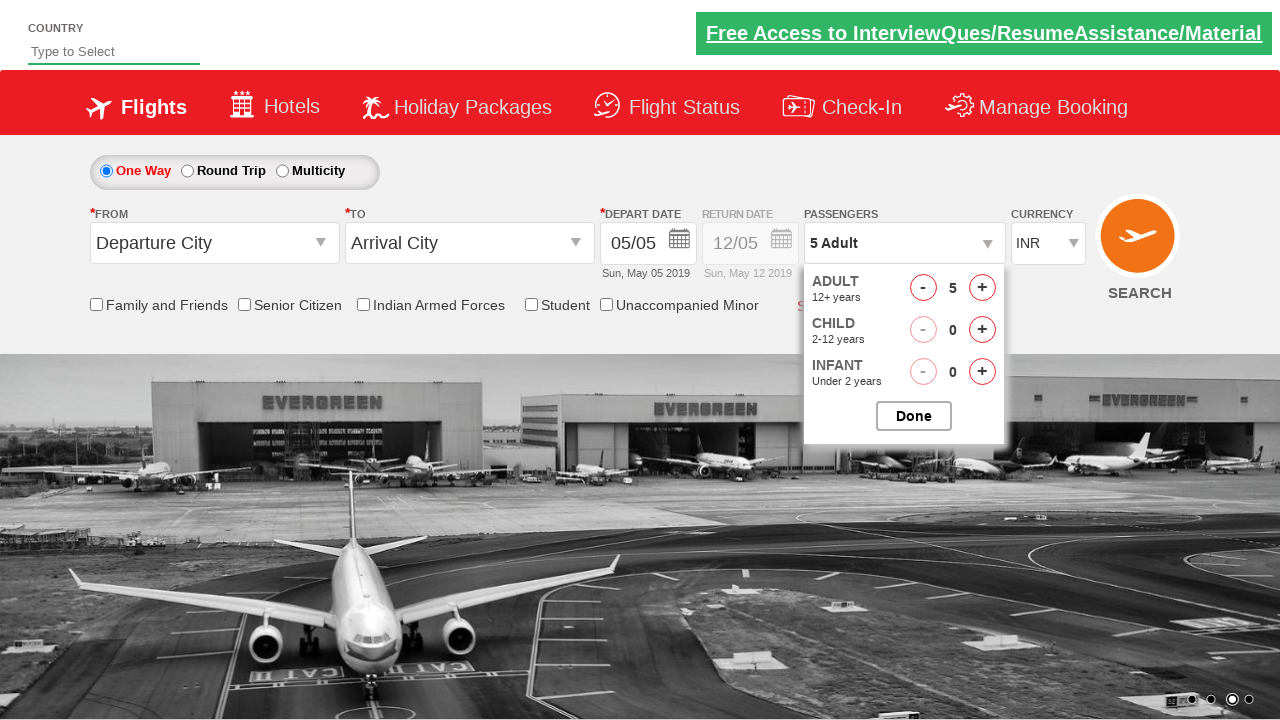

Clicked close button to collapse passenger dropdown at (914, 416) on #btnclosepaxoption
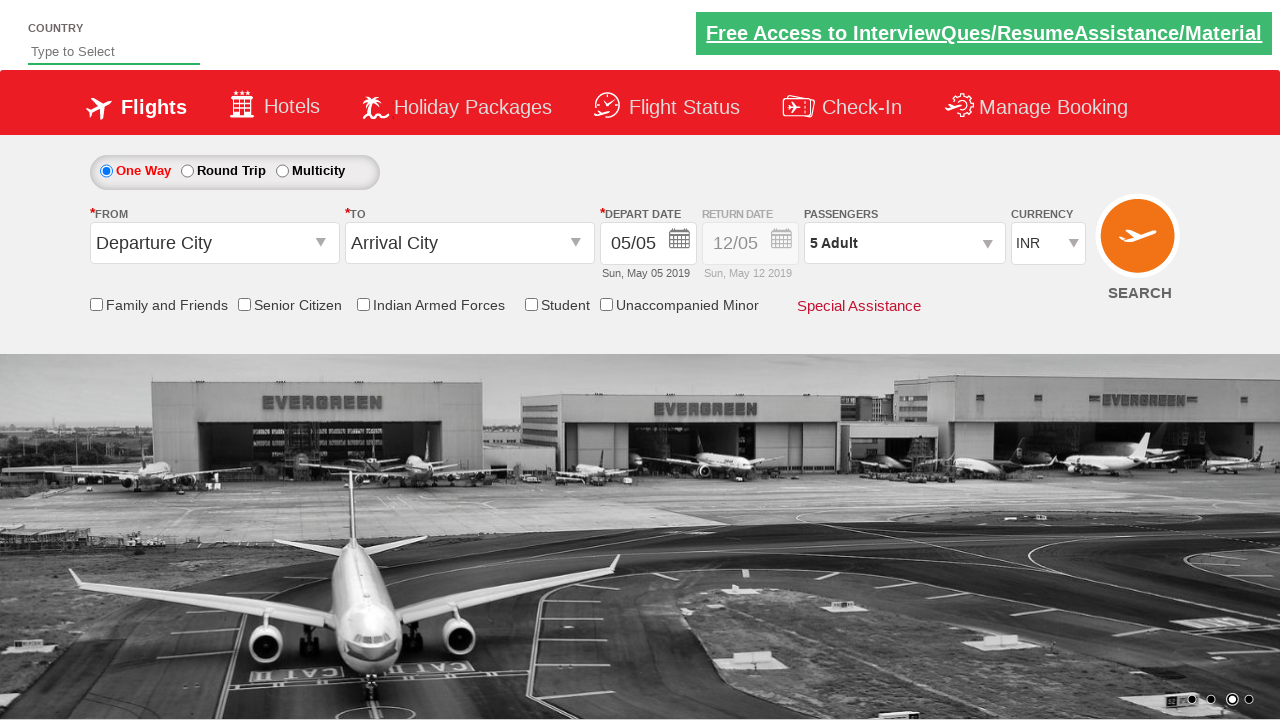

Passenger dropdown closed and updated text is displayed
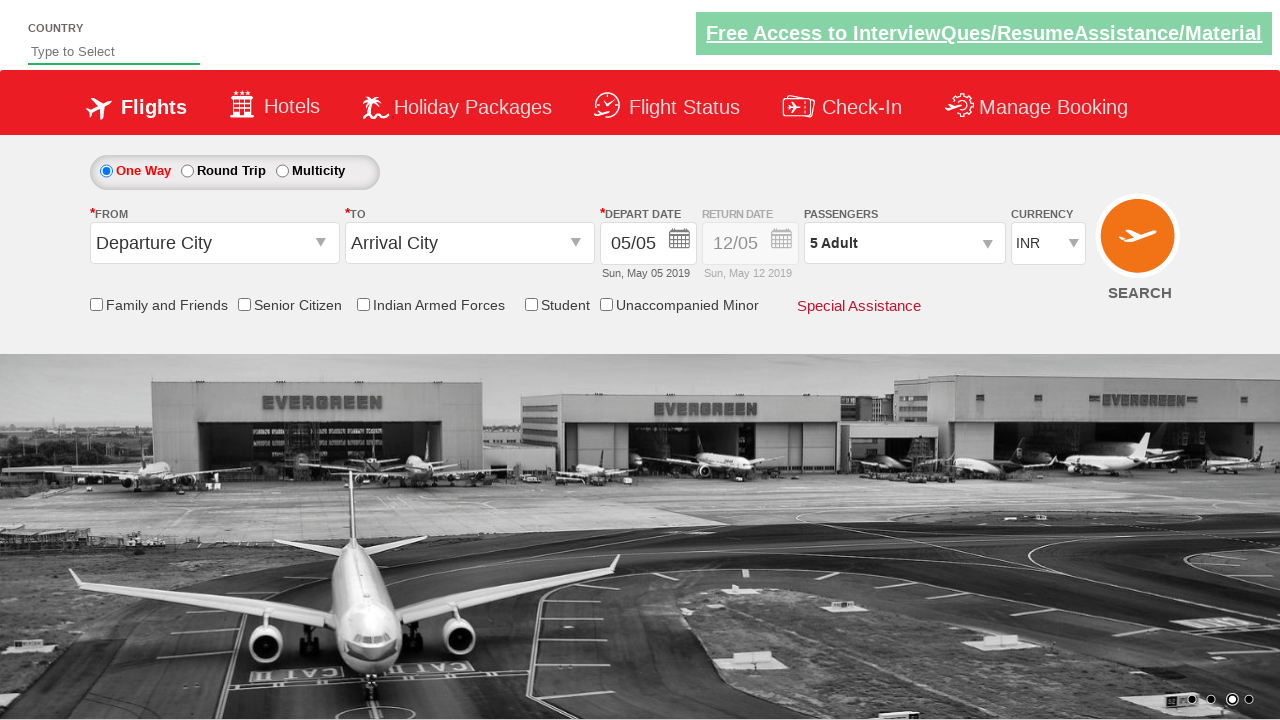

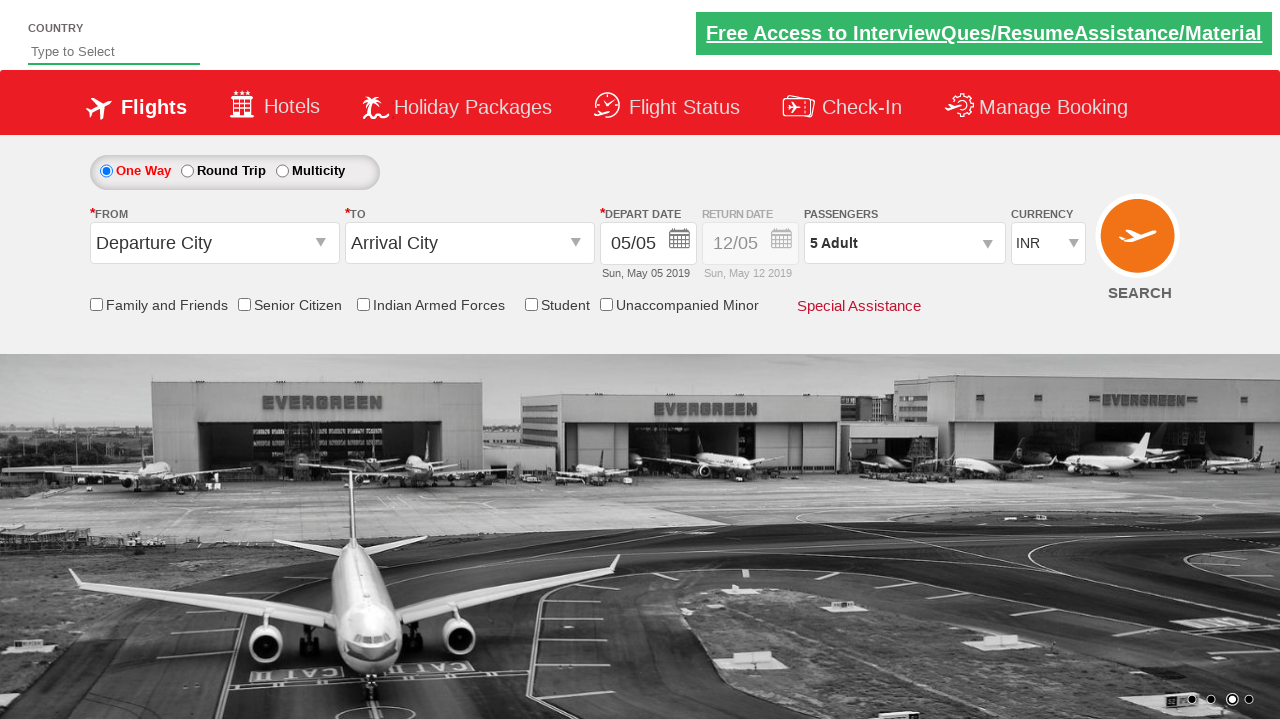